Navigates to Python.org and verifies that the body tag has the correct id attribute "homepage"

Starting URL: https://www.python.org

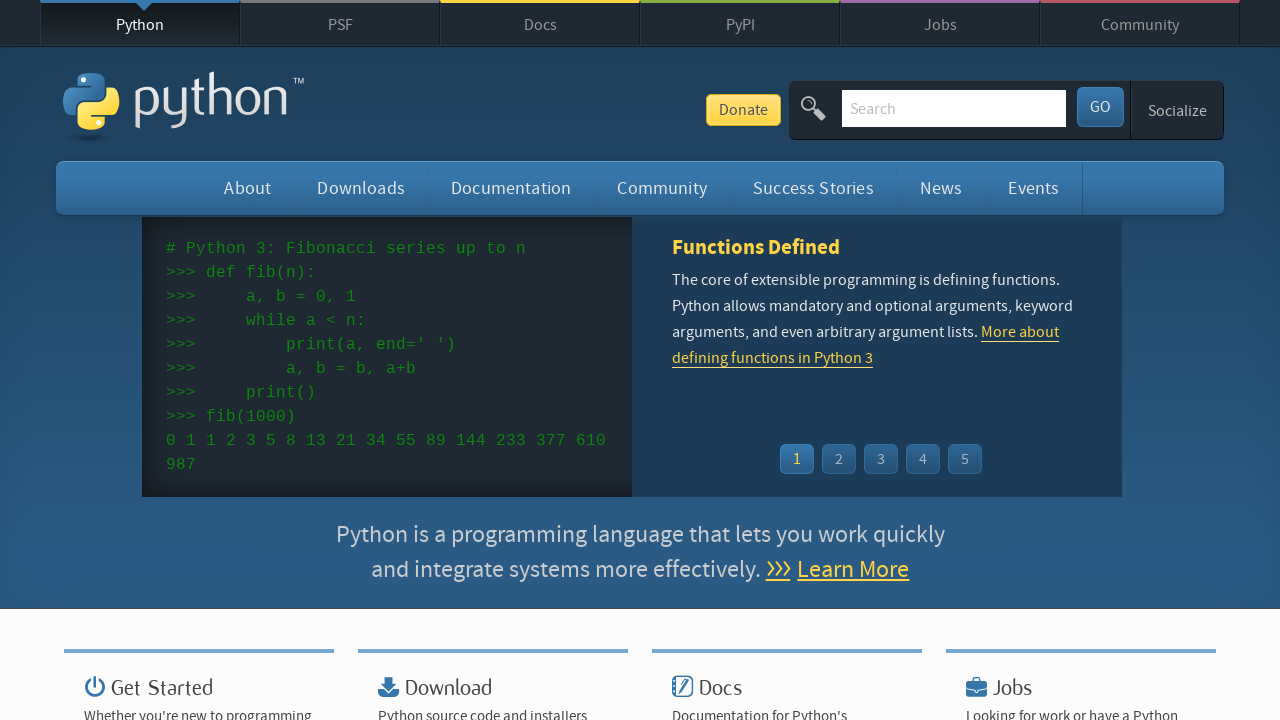

Navigated to https://www.python.org
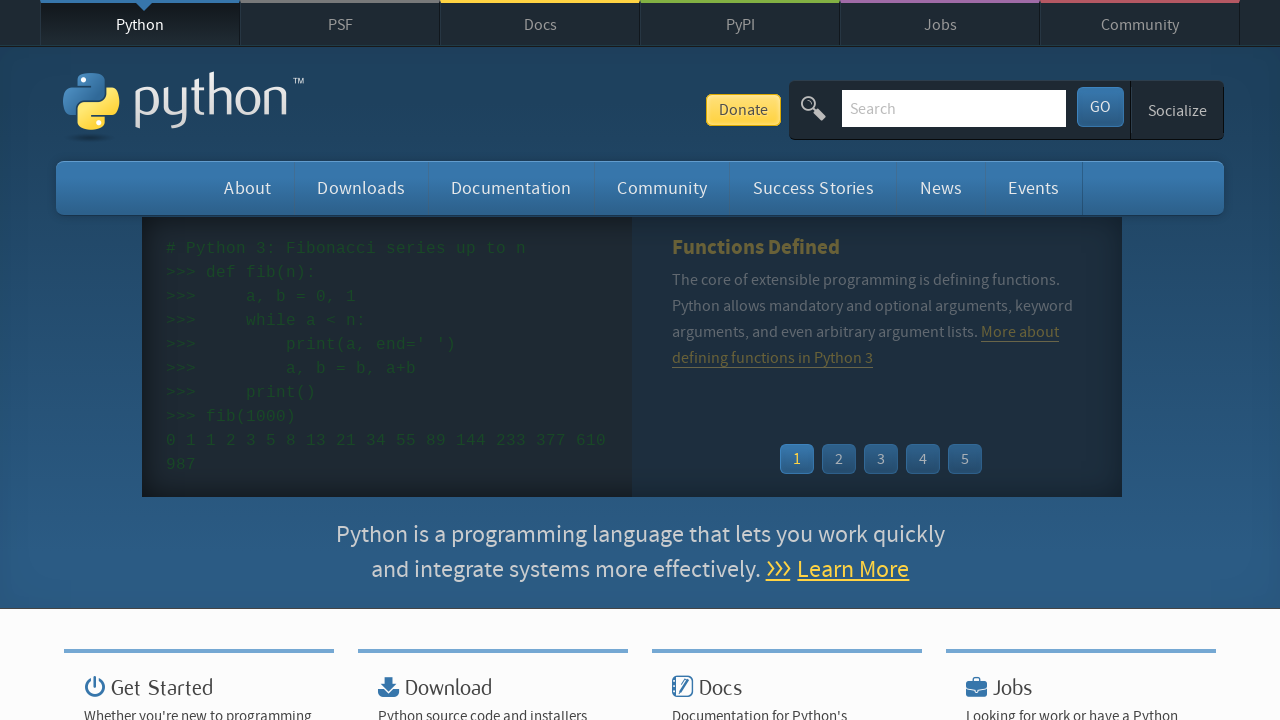

Located body element
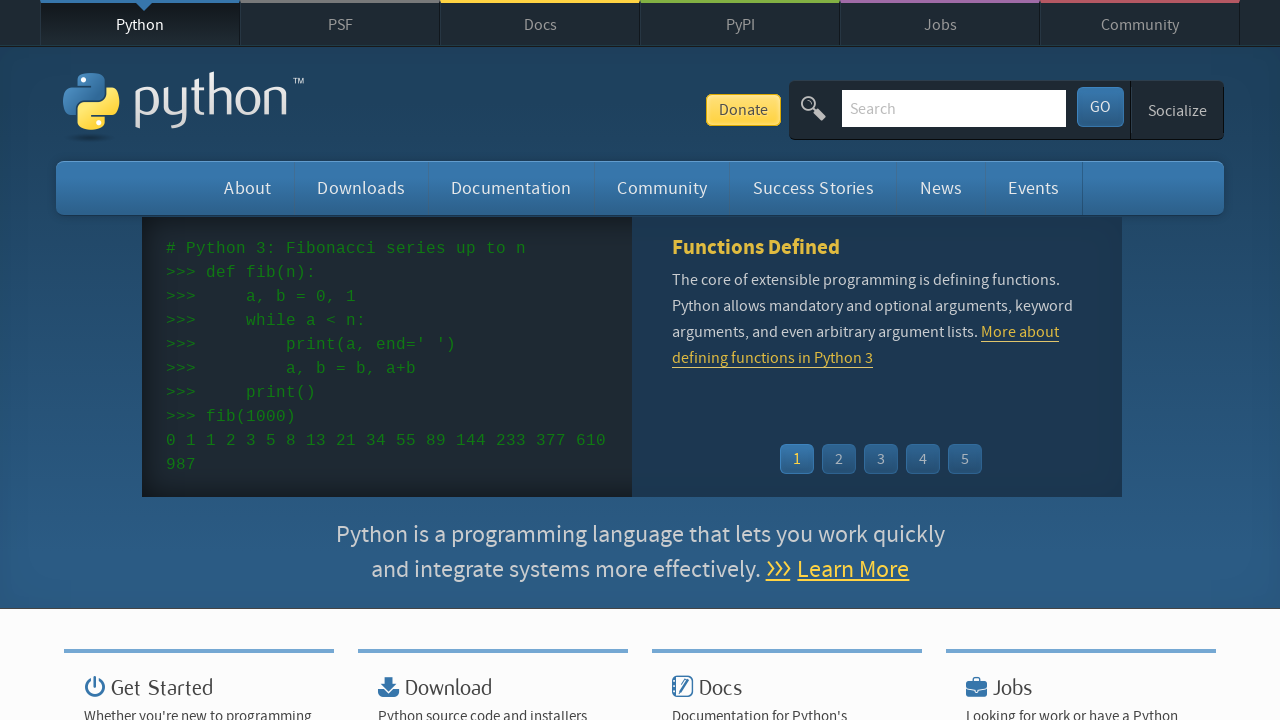

Verified that body tag has id attribute 'homepage'
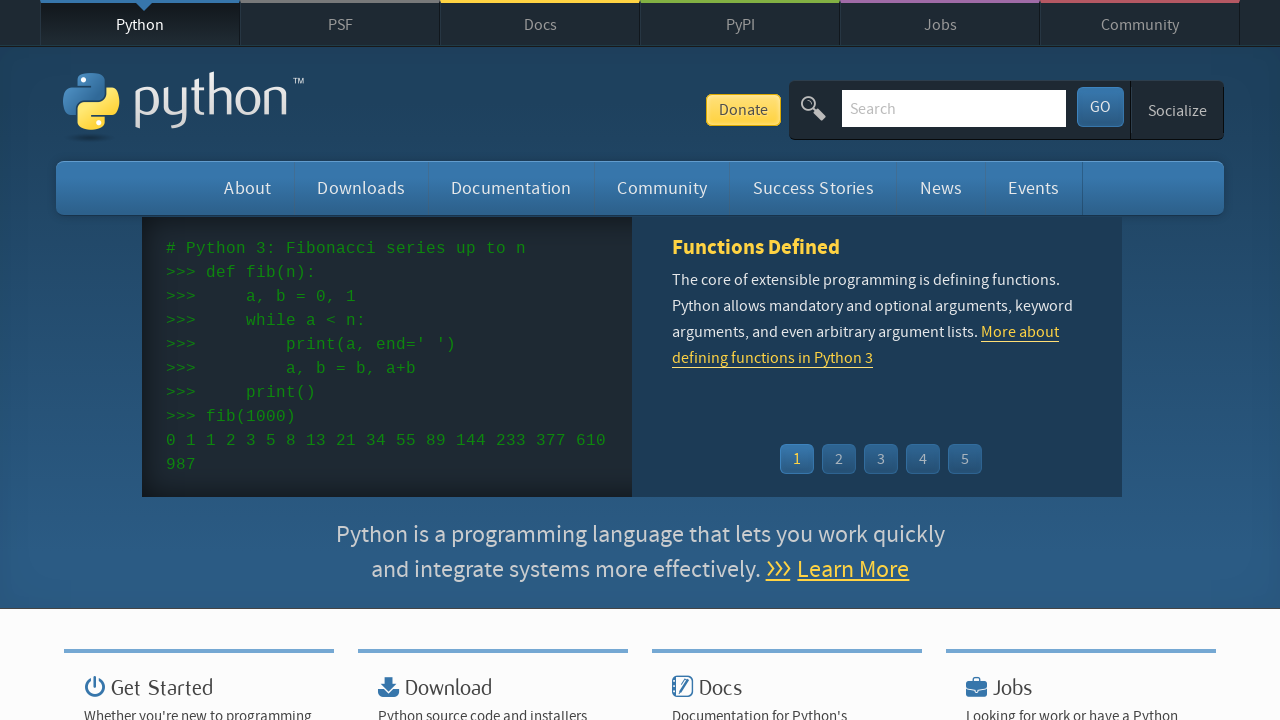

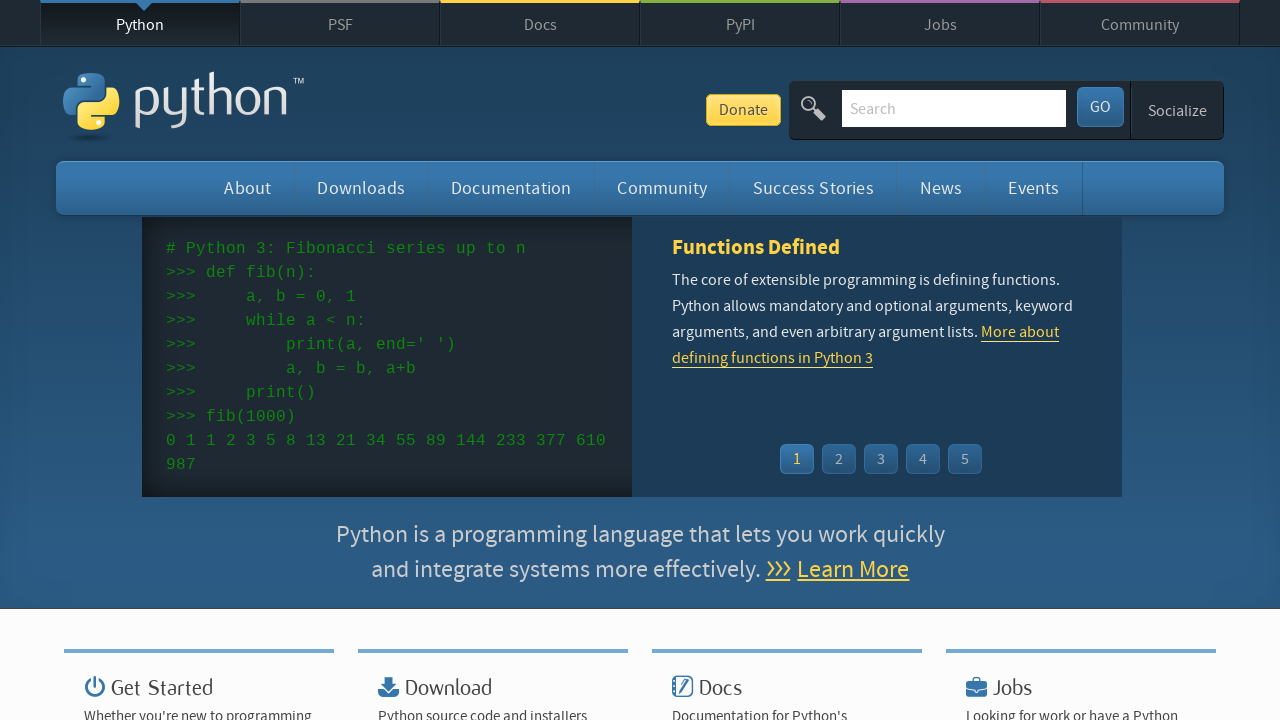